Tests table pagination functionality by navigating through 4 pages of a product table, clicking each pagination link and verifying that table data loads correctly on each page.

Starting URL: https://testautomationpractice.blogspot.com/

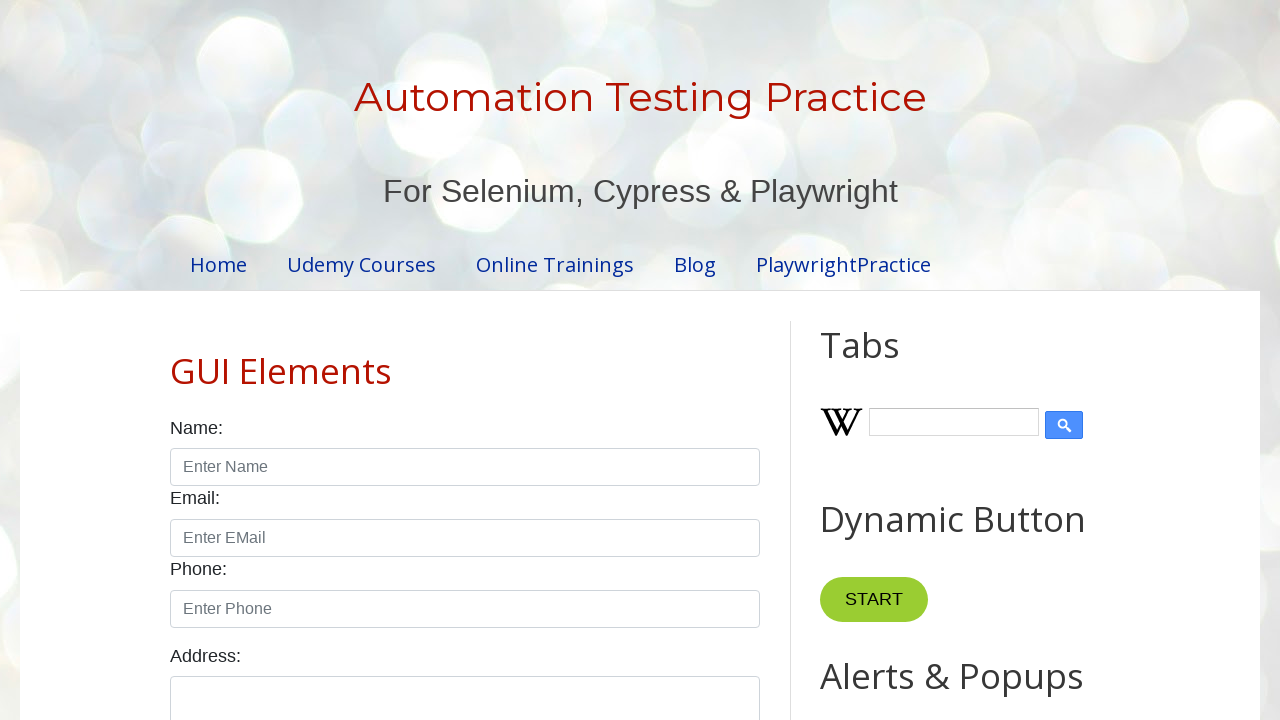

Clicked pagination link for page 1 at (416, 361) on //div[@id='HTML8']//a[text()='1']
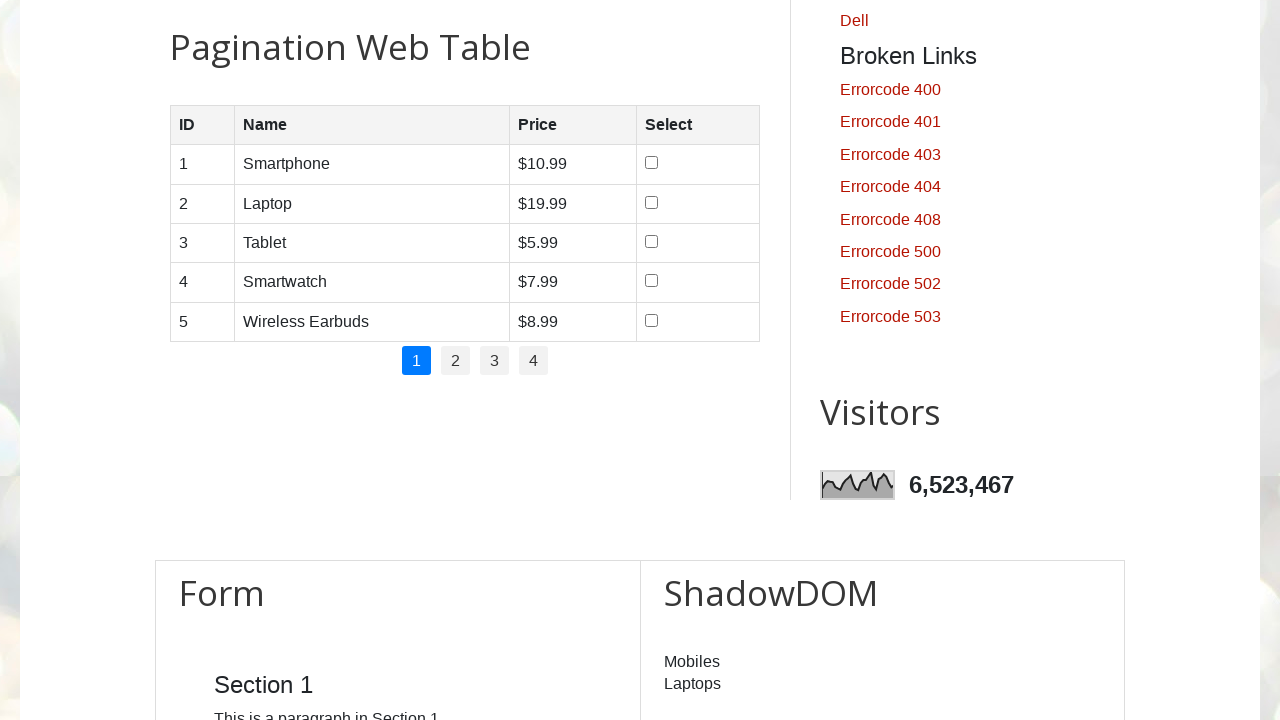

Table loaded on page 1
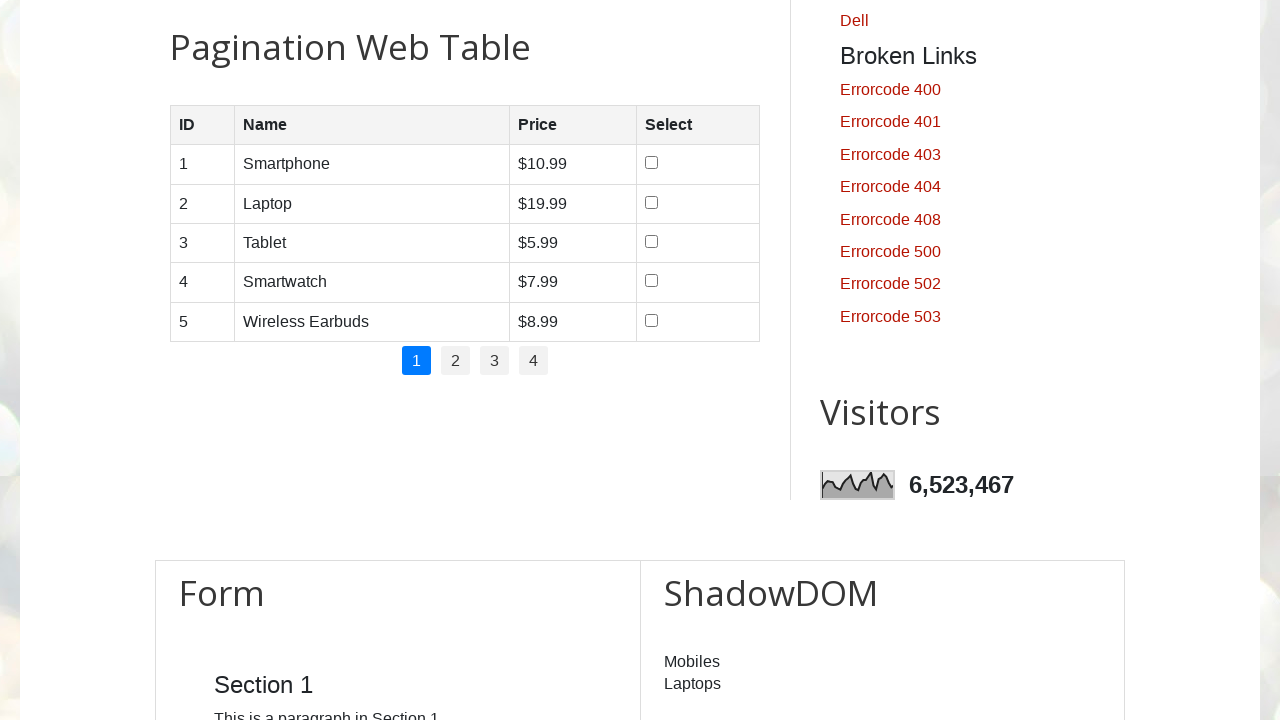

Table rows verified on page 1
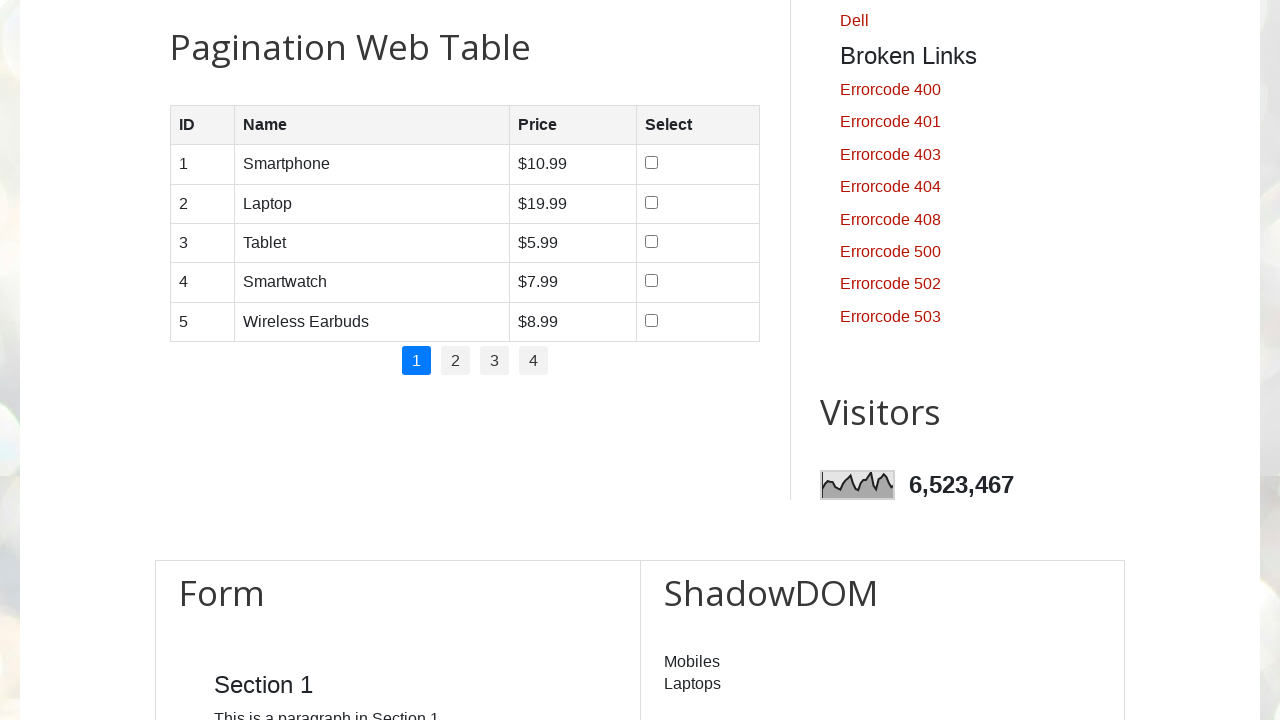

Page transition delay completed for page 1
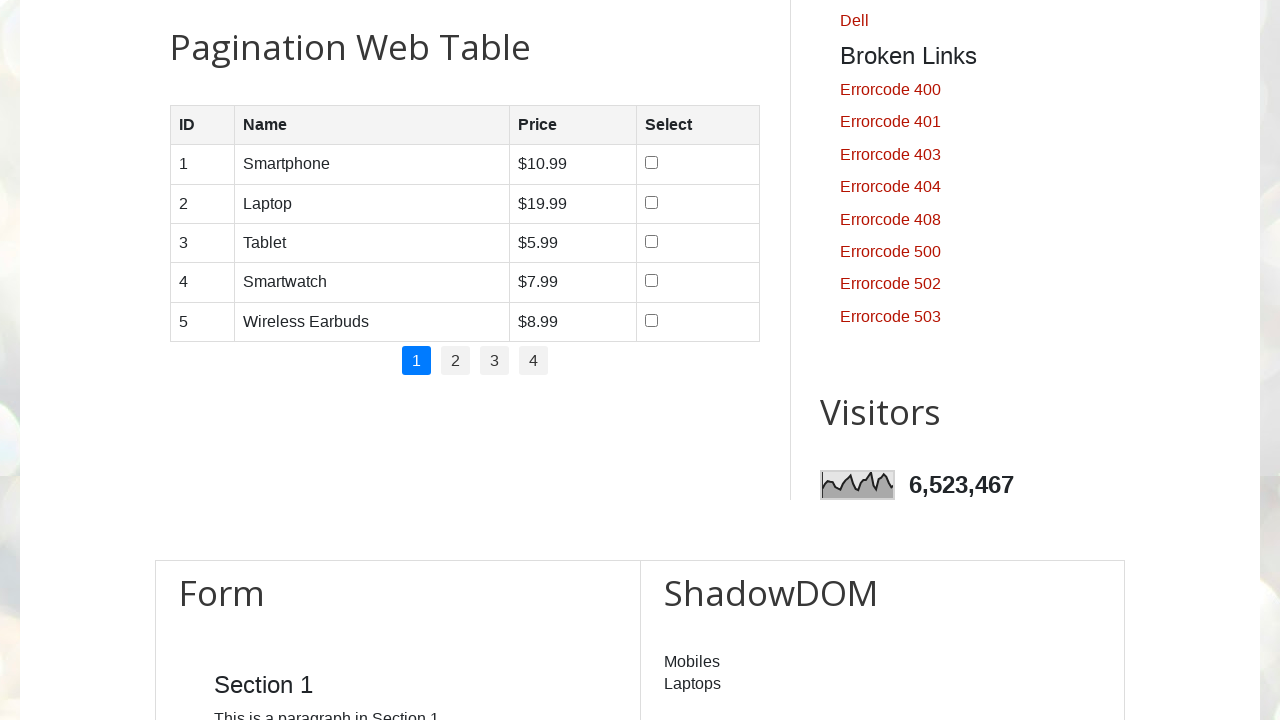

Clicked pagination link for page 2 at (456, 361) on //div[@id='HTML8']//a[text()='2']
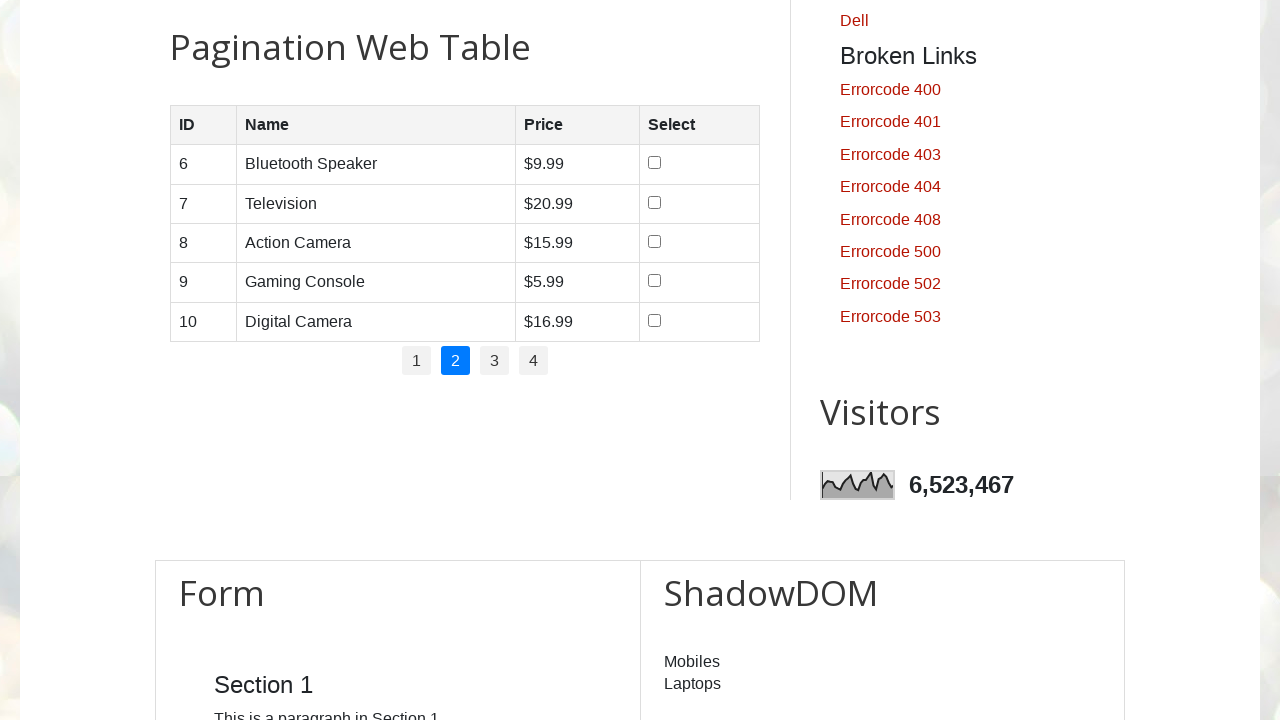

Table loaded on page 2
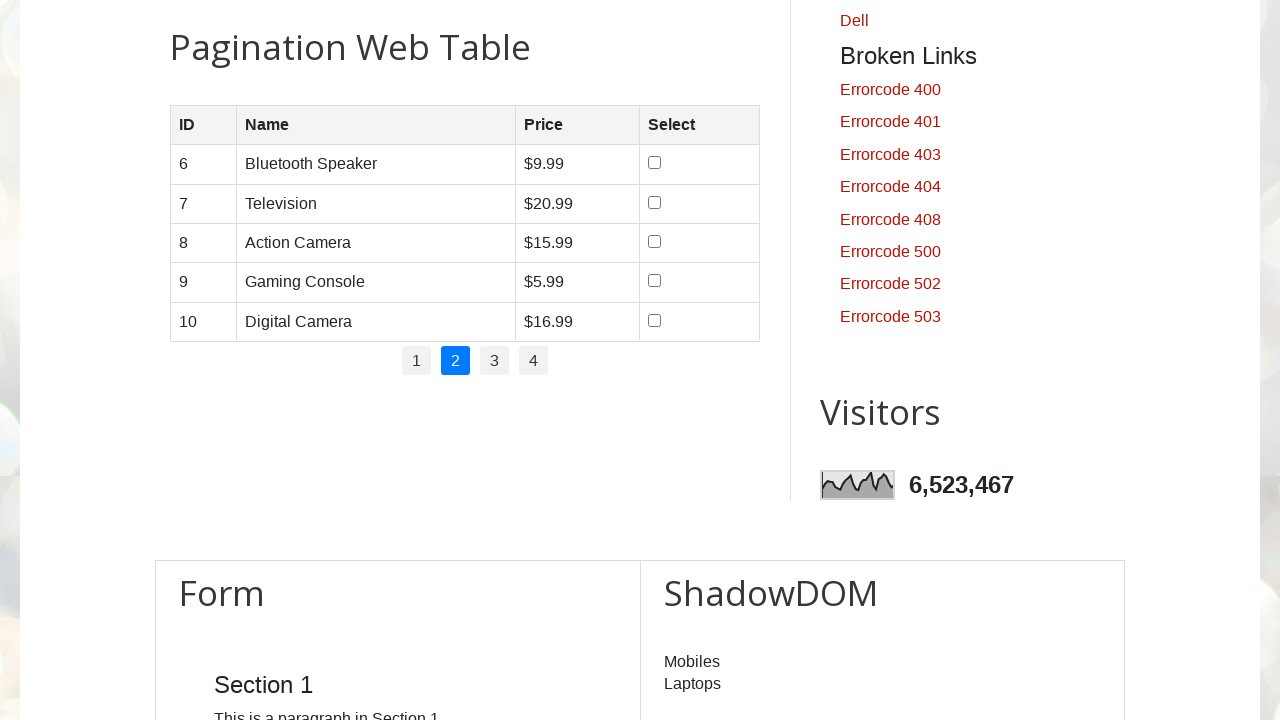

Table rows verified on page 2
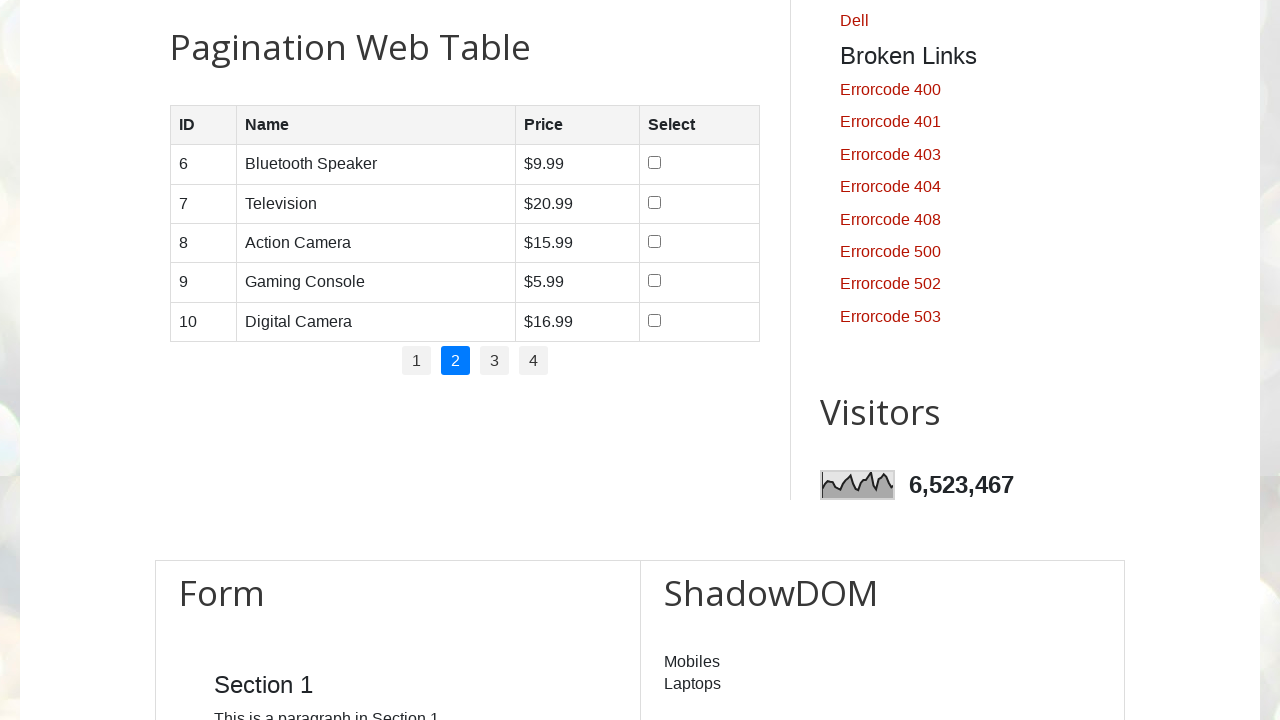

Page transition delay completed for page 2
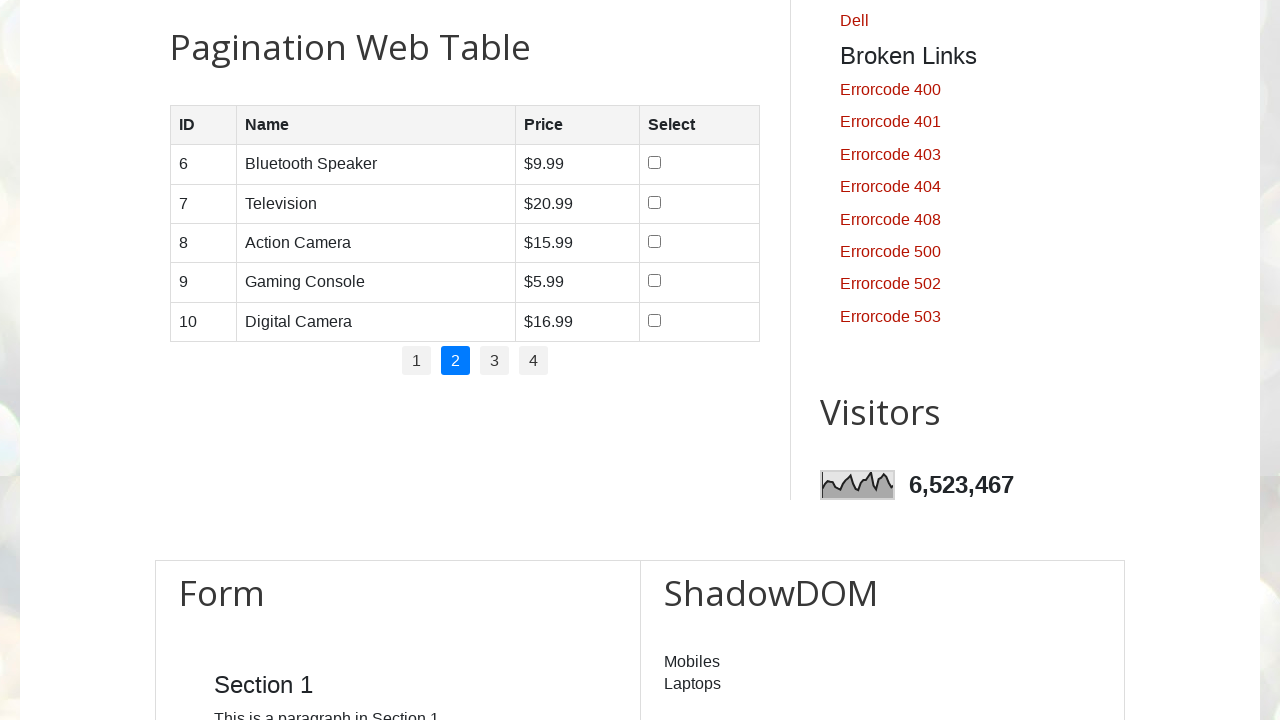

Clicked pagination link for page 3 at (494, 361) on //div[@id='HTML8']//a[text()='3']
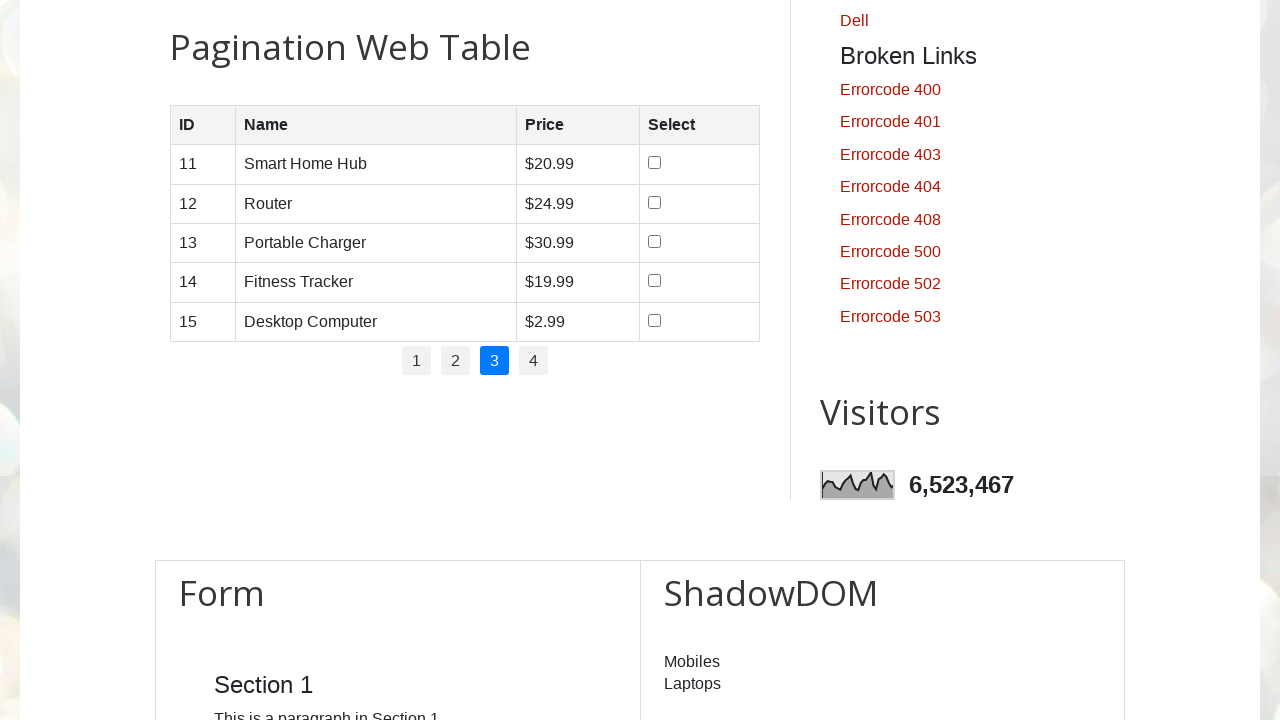

Table loaded on page 3
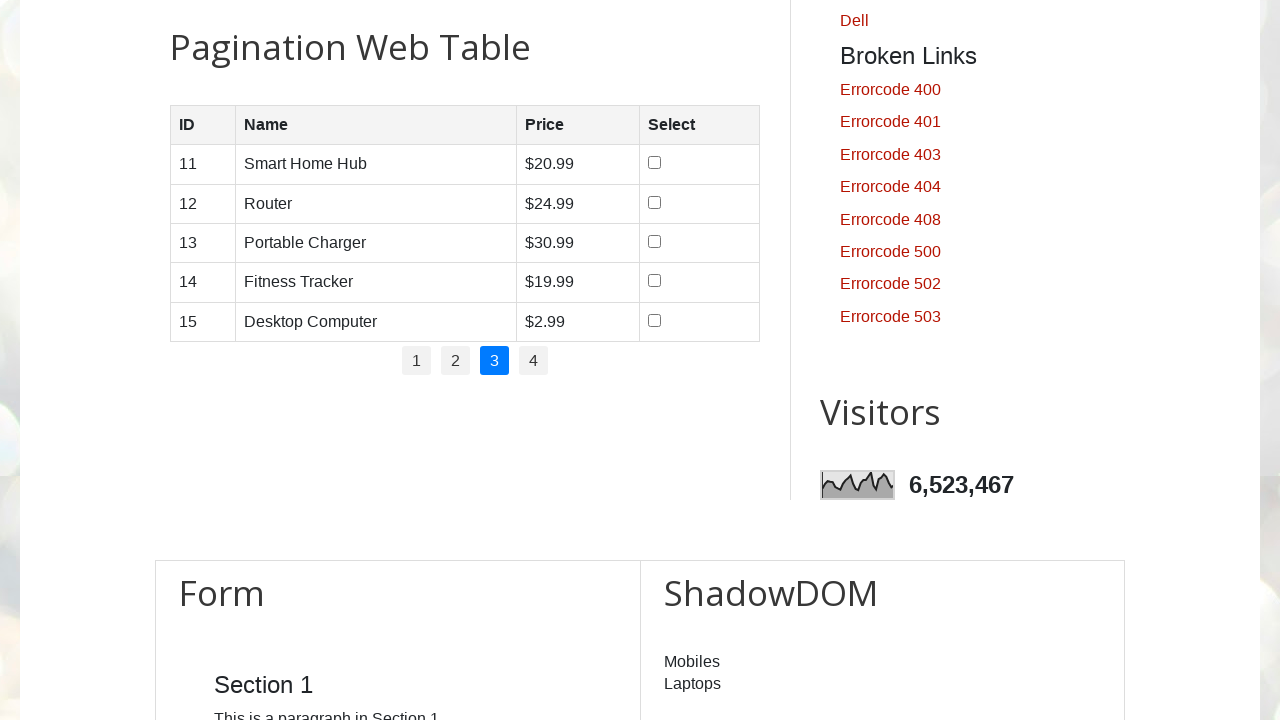

Table rows verified on page 3
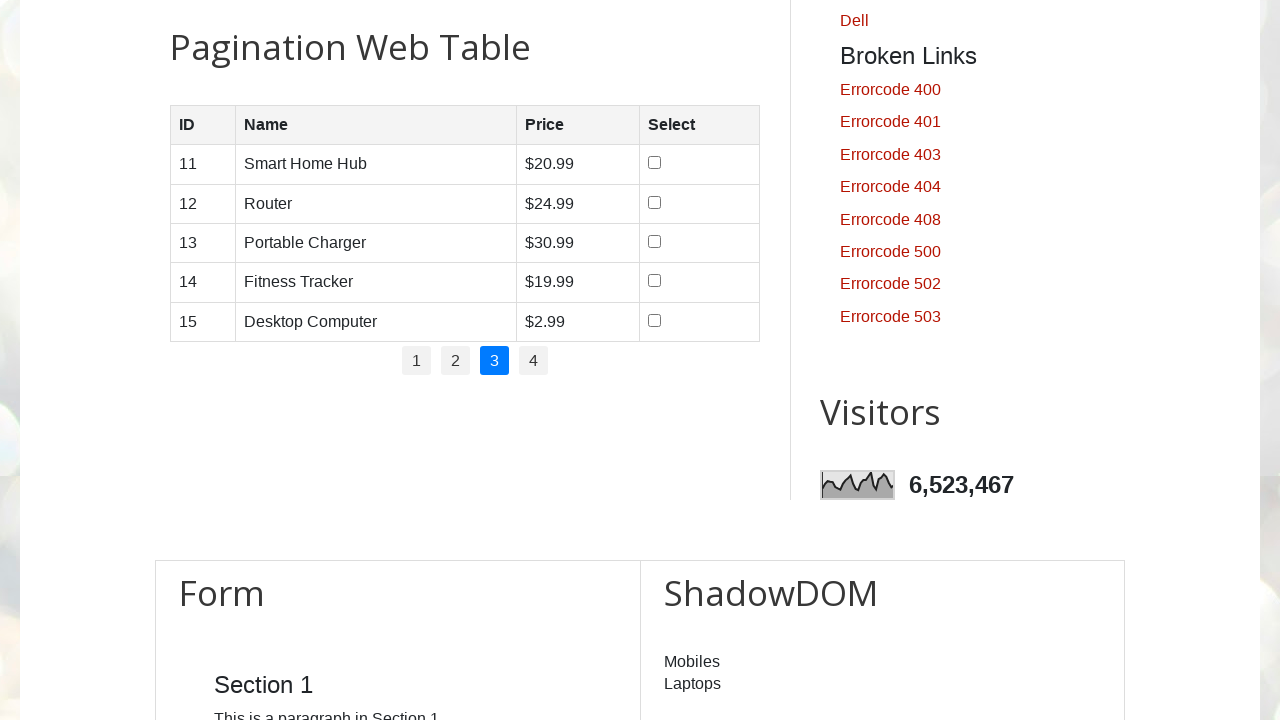

Page transition delay completed for page 3
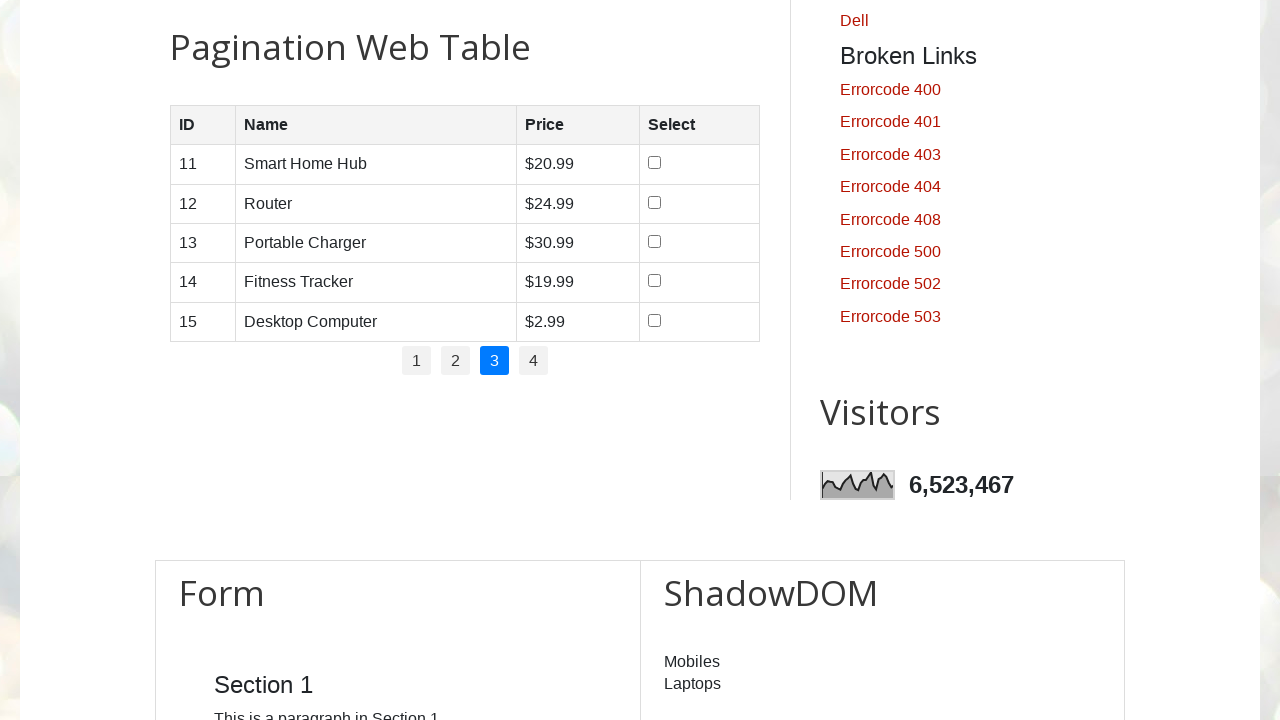

Clicked pagination link for page 4 at (534, 361) on //div[@id='HTML8']//a[text()='4']
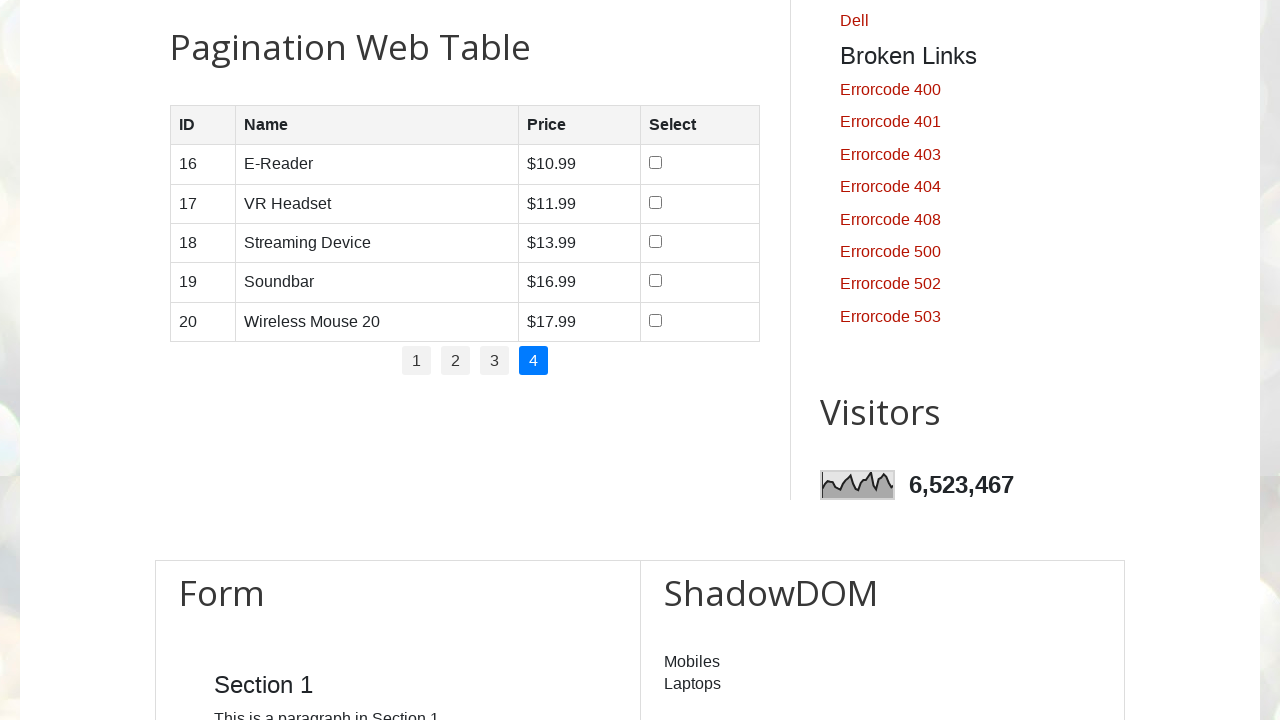

Table loaded on page 4
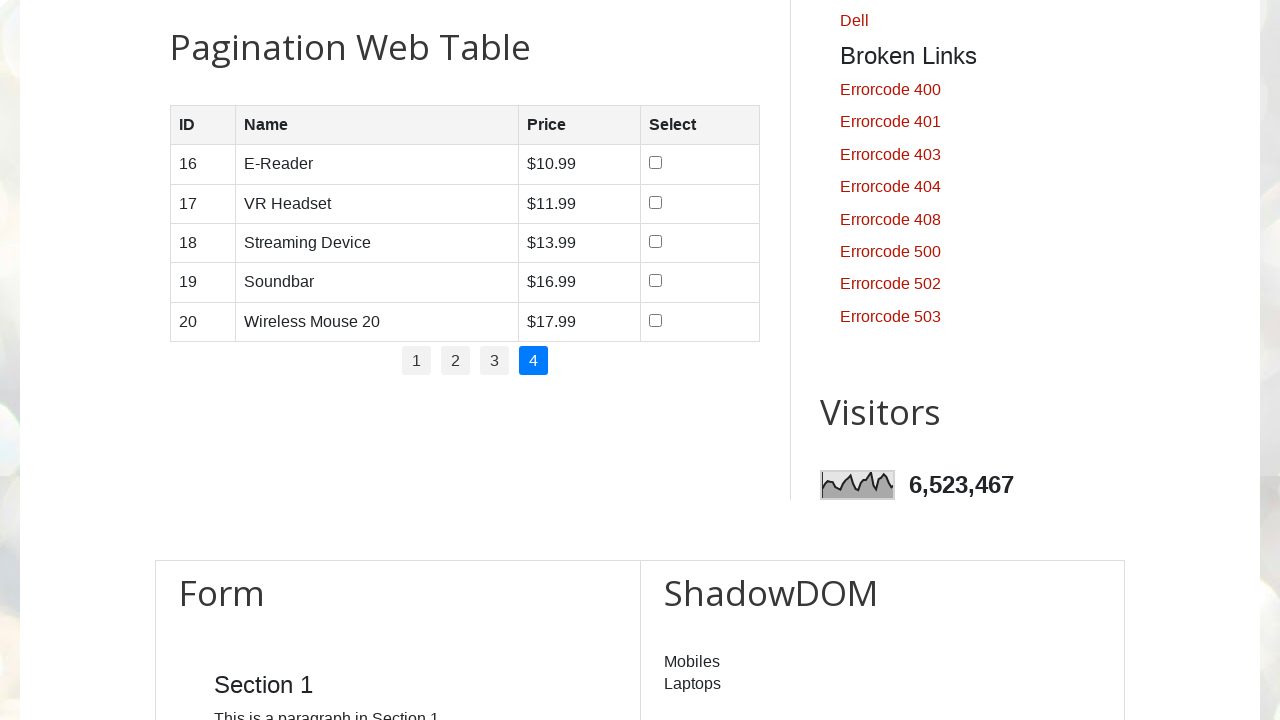

Table rows verified on page 4
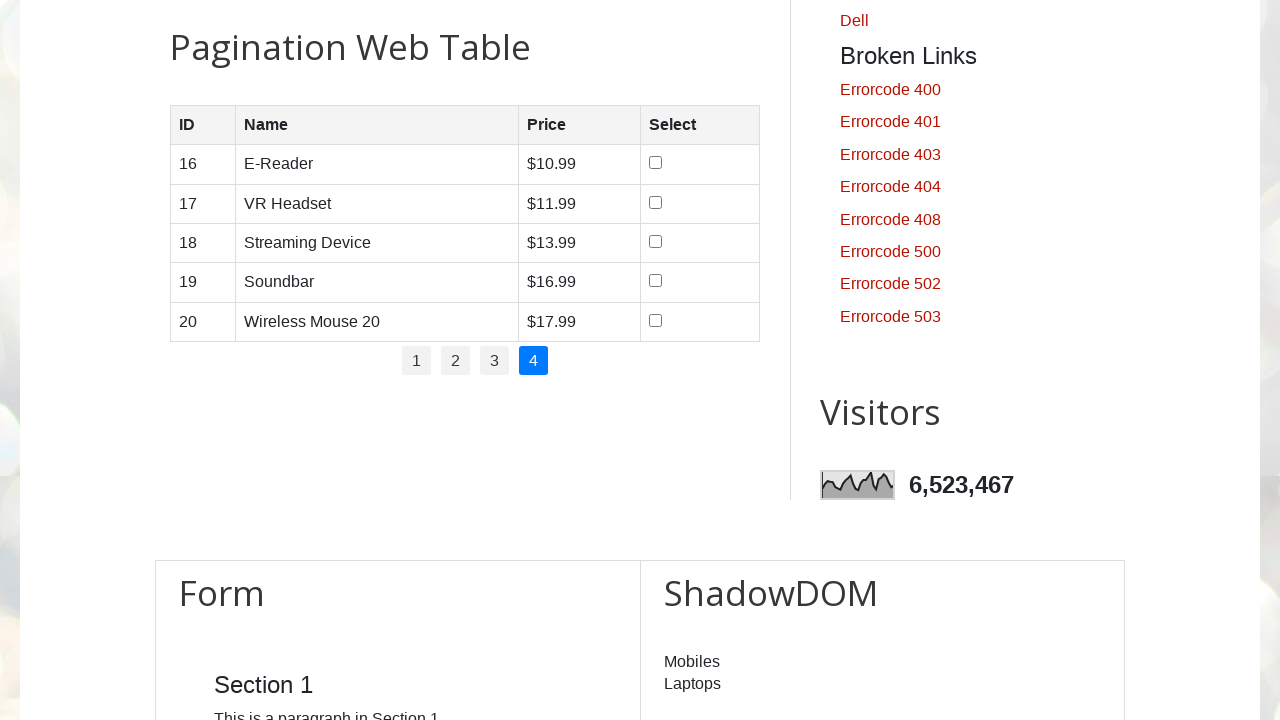

Page transition delay completed for page 4
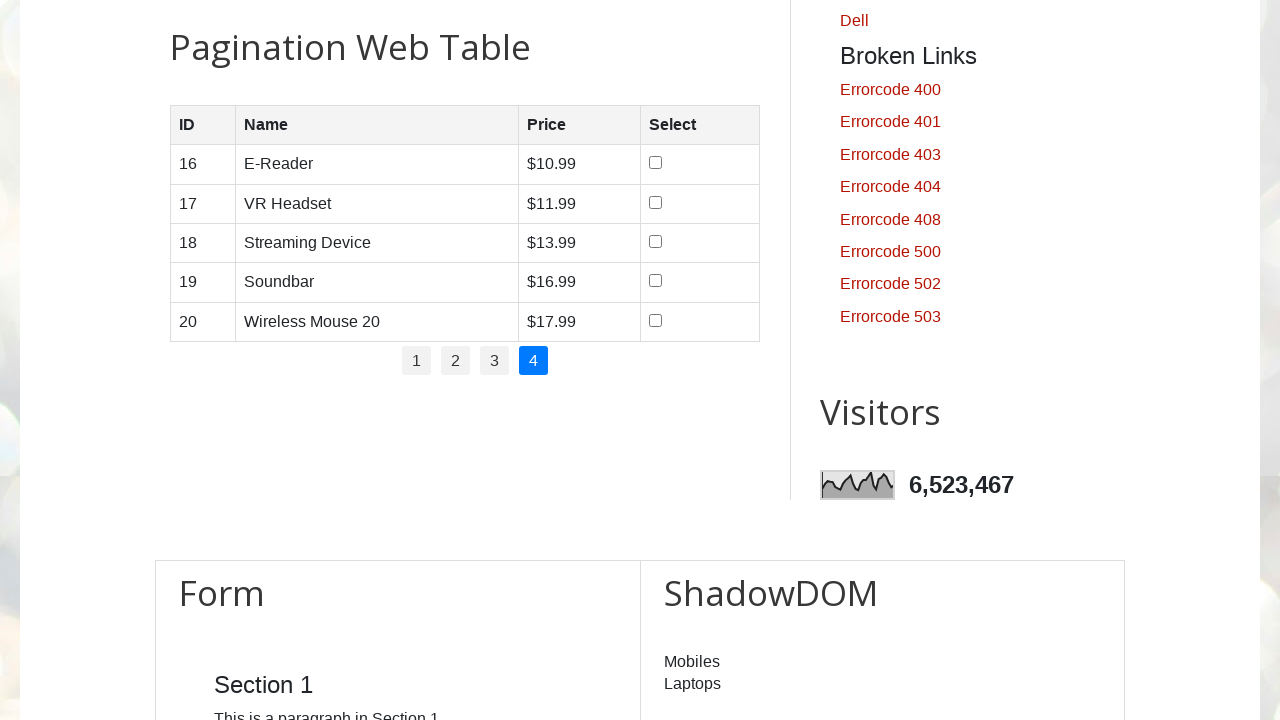

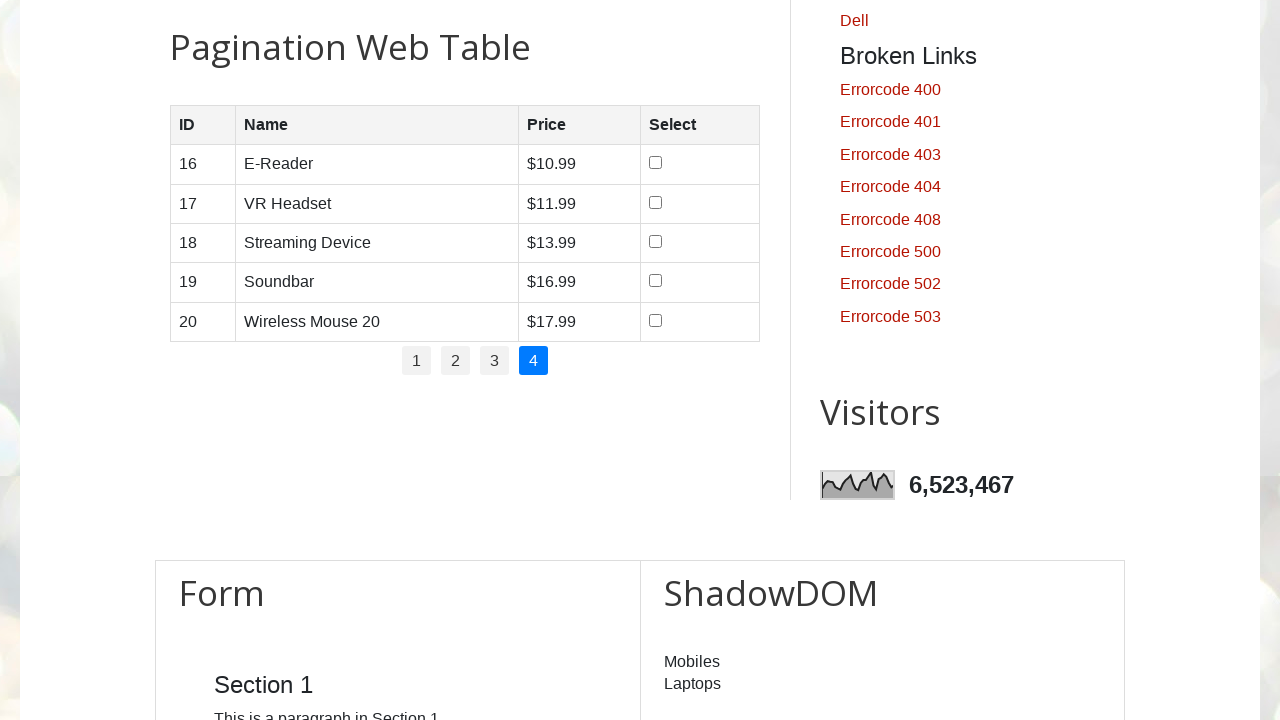